Tests that edits are cancelled when pressing Escape key

Starting URL: https://demo.playwright.dev/todomvc

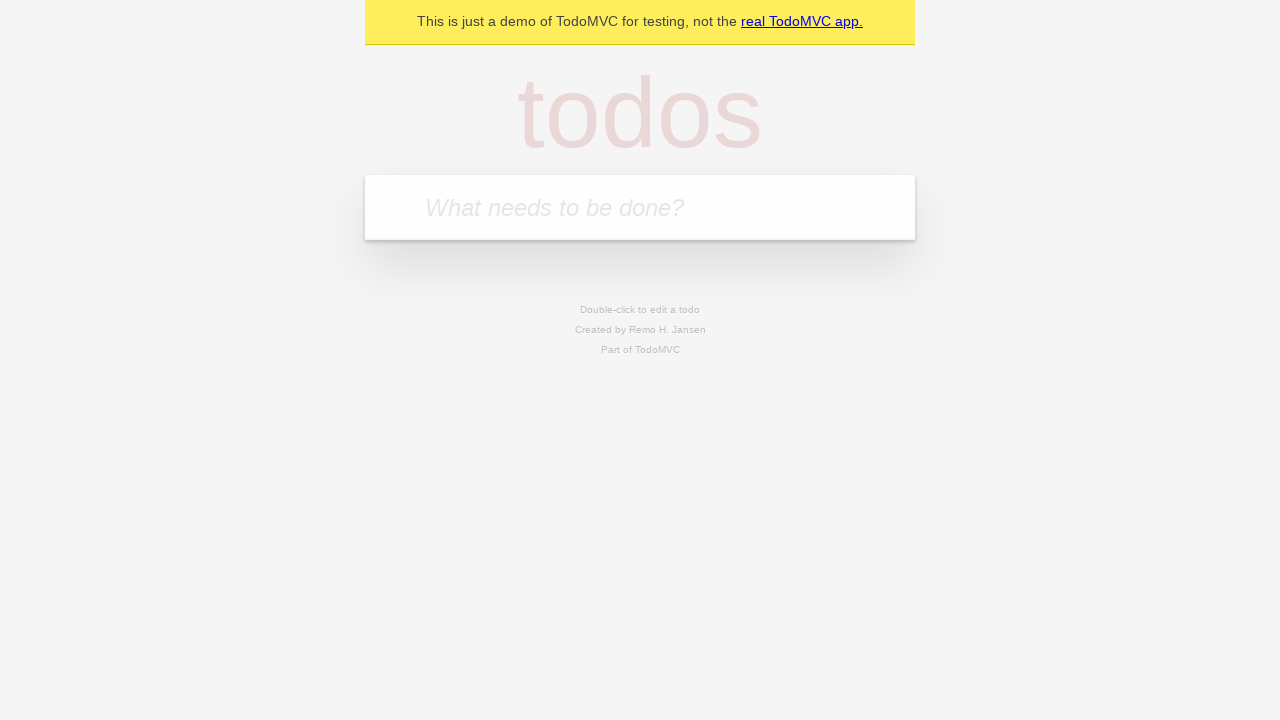

Filled todo input with 'buy some cheese' on internal:attr=[placeholder="What needs to be done?"i]
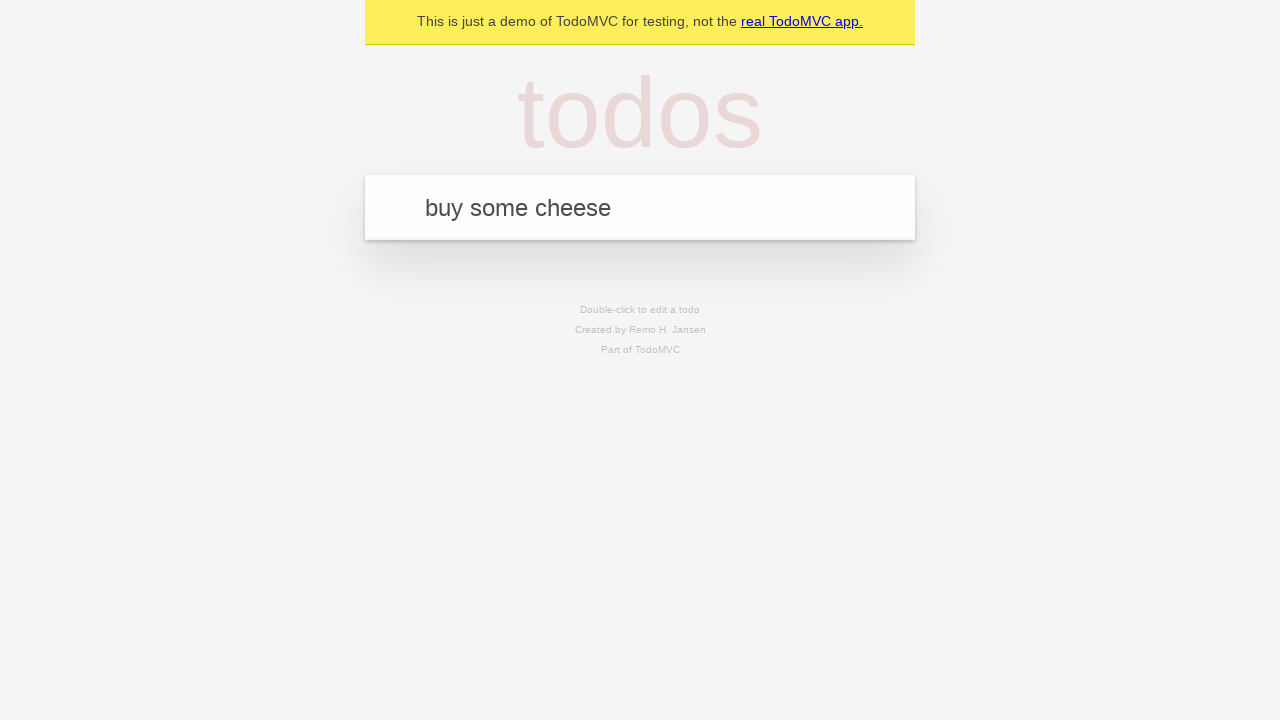

Pressed Enter to add todo 'buy some cheese' on internal:attr=[placeholder="What needs to be done?"i]
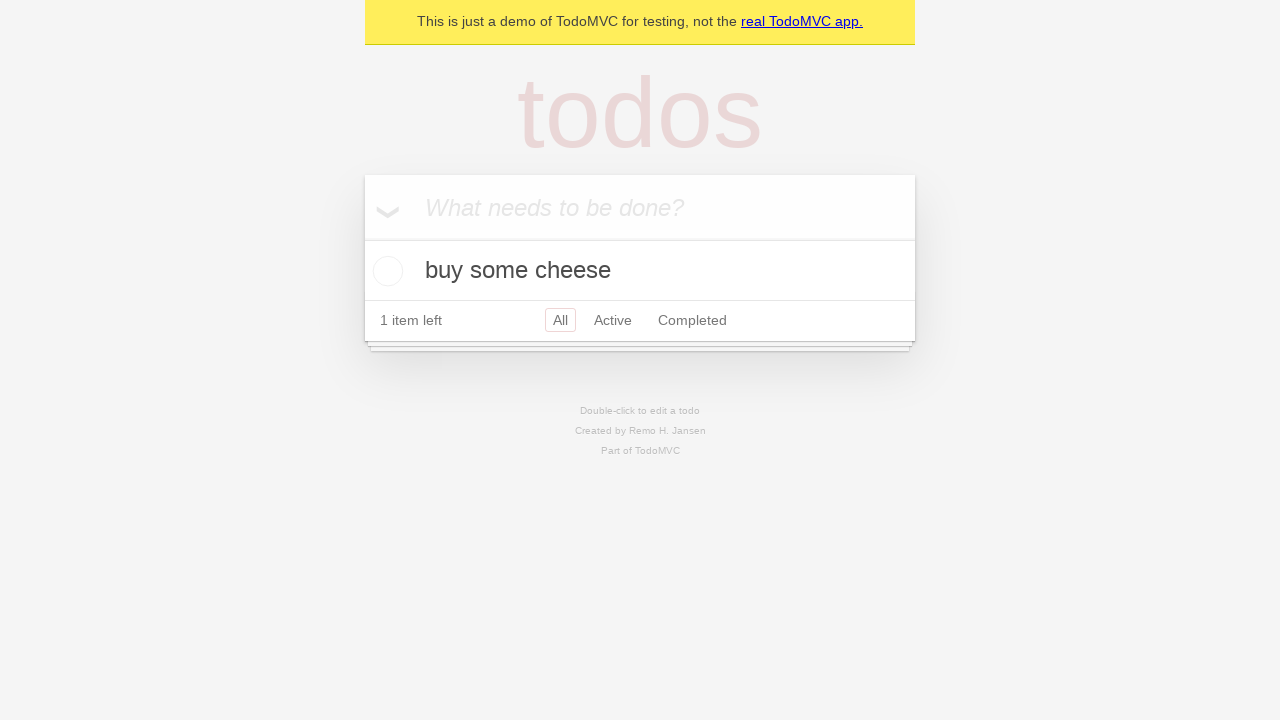

Filled todo input with 'feed the cat' on internal:attr=[placeholder="What needs to be done?"i]
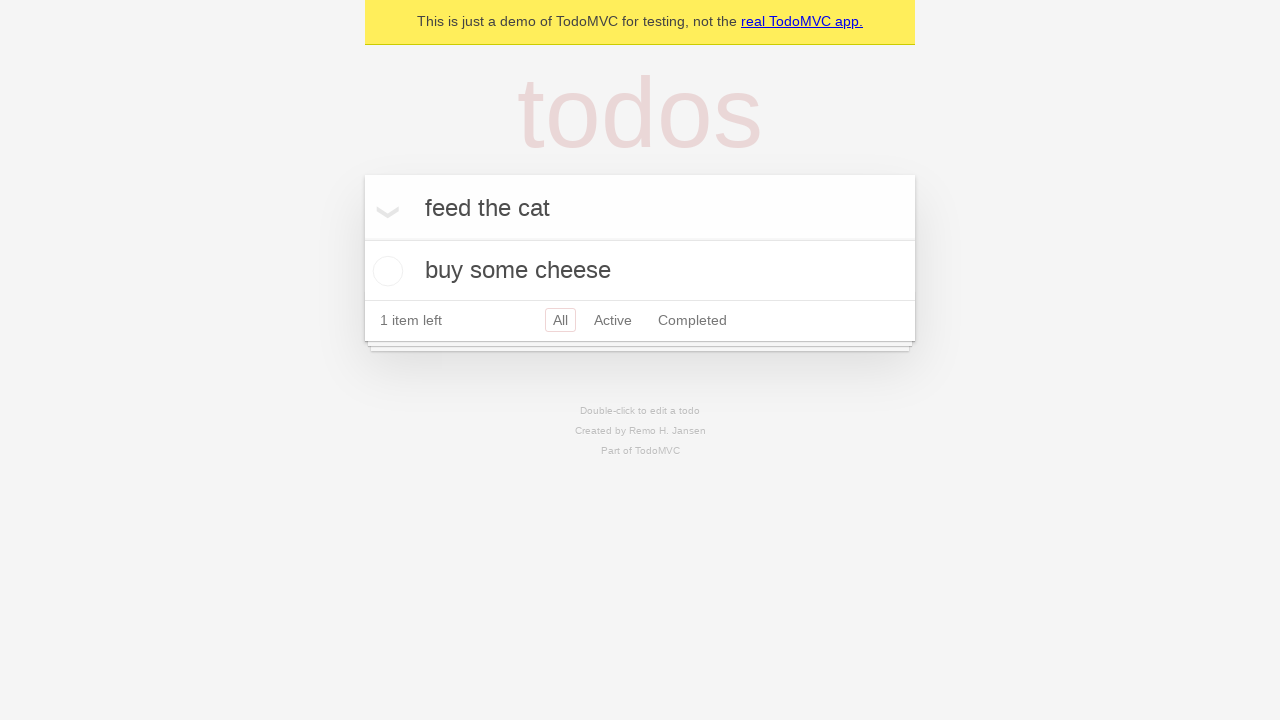

Pressed Enter to add todo 'feed the cat' on internal:attr=[placeholder="What needs to be done?"i]
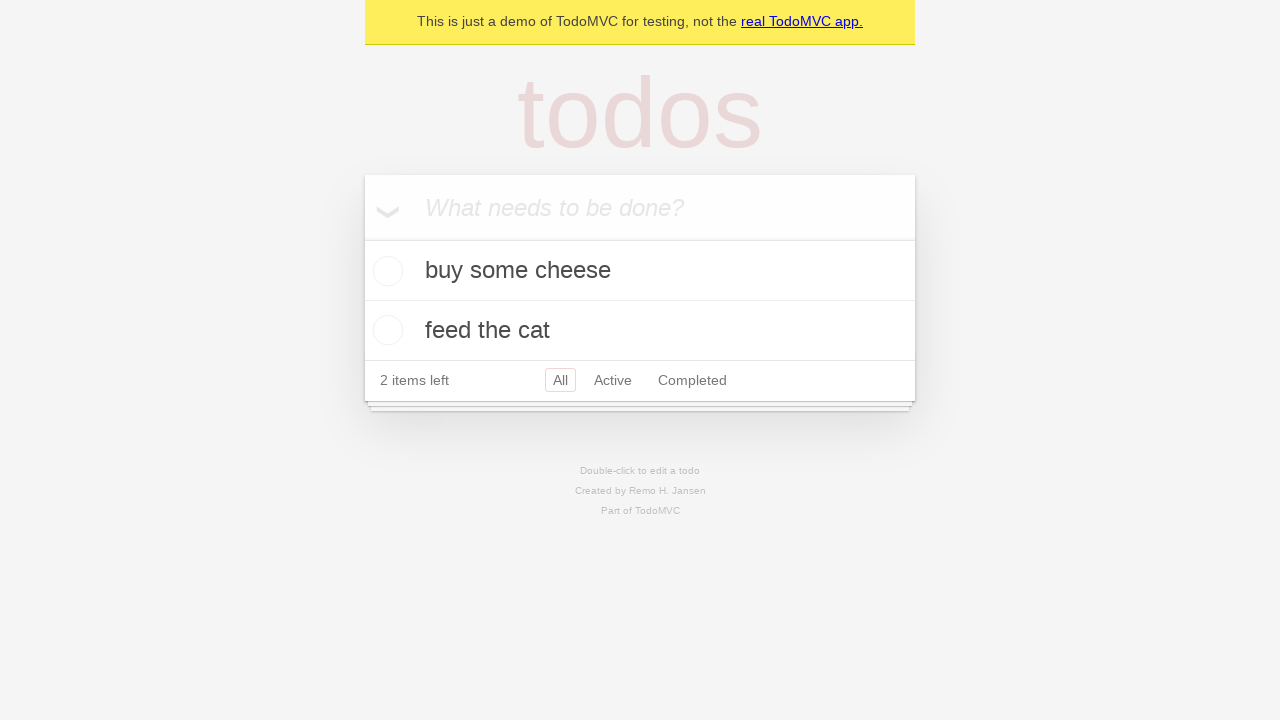

Filled todo input with 'book a doctors appointment' on internal:attr=[placeholder="What needs to be done?"i]
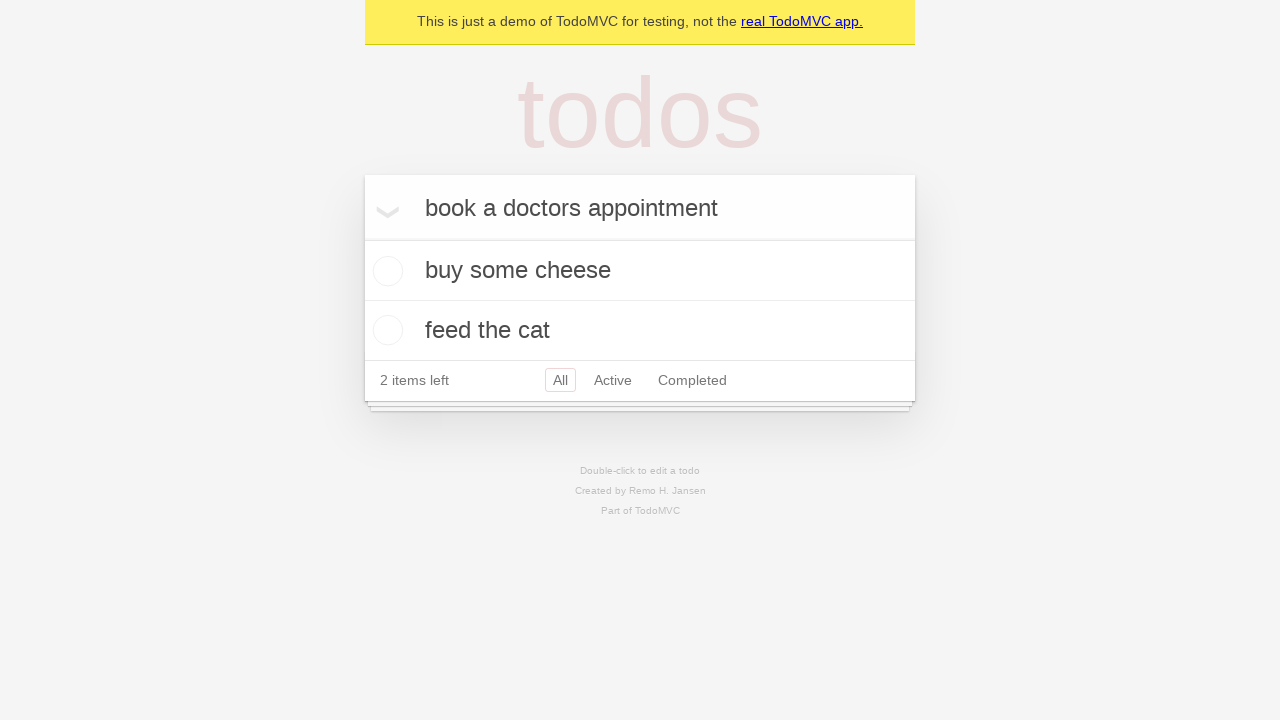

Pressed Enter to add todo 'book a doctors appointment' on internal:attr=[placeholder="What needs to be done?"i]
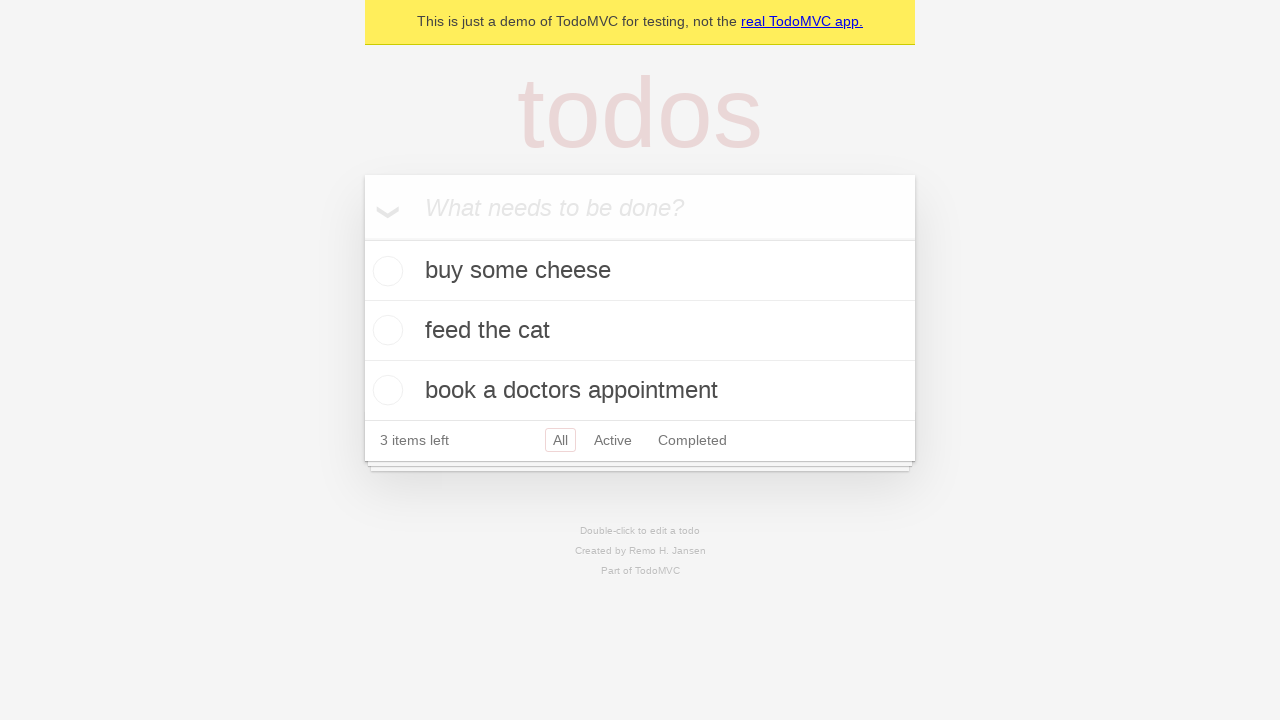

Waited for all 3 todos to be loaded
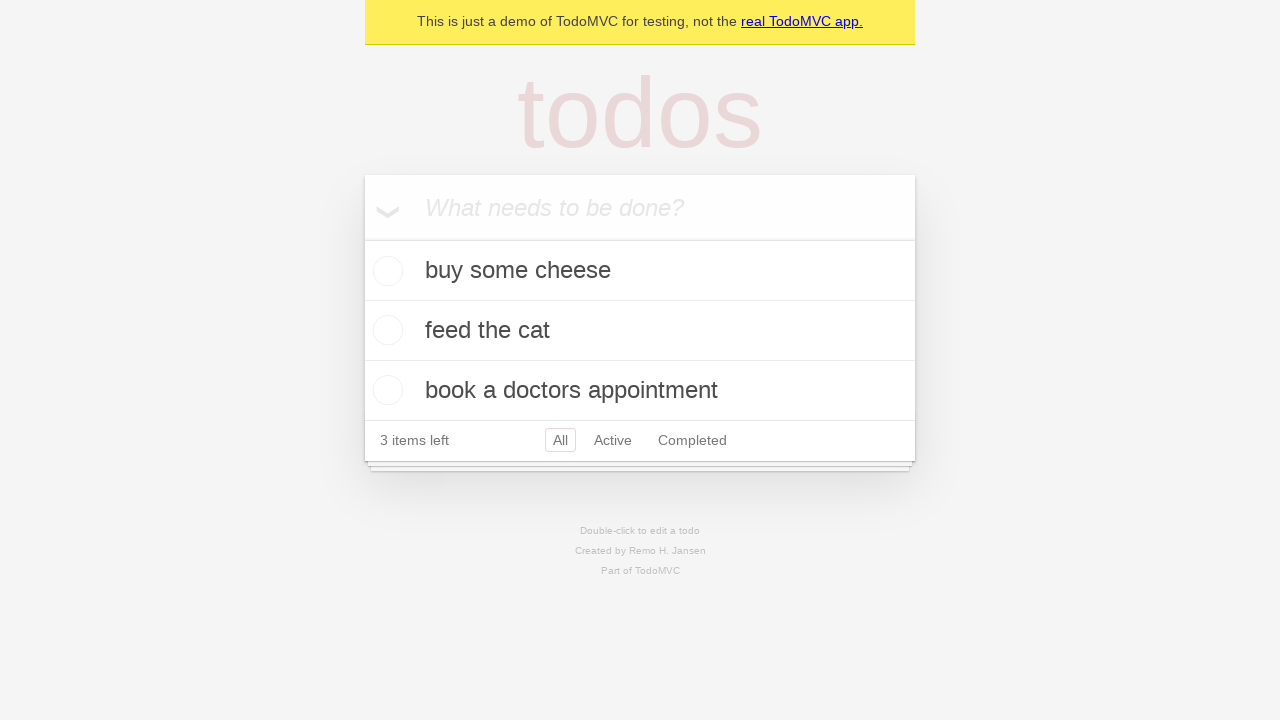

Double-clicked second todo item to enter edit mode at (640, 331) on internal:testid=[data-testid="todo-item"s] >> nth=1
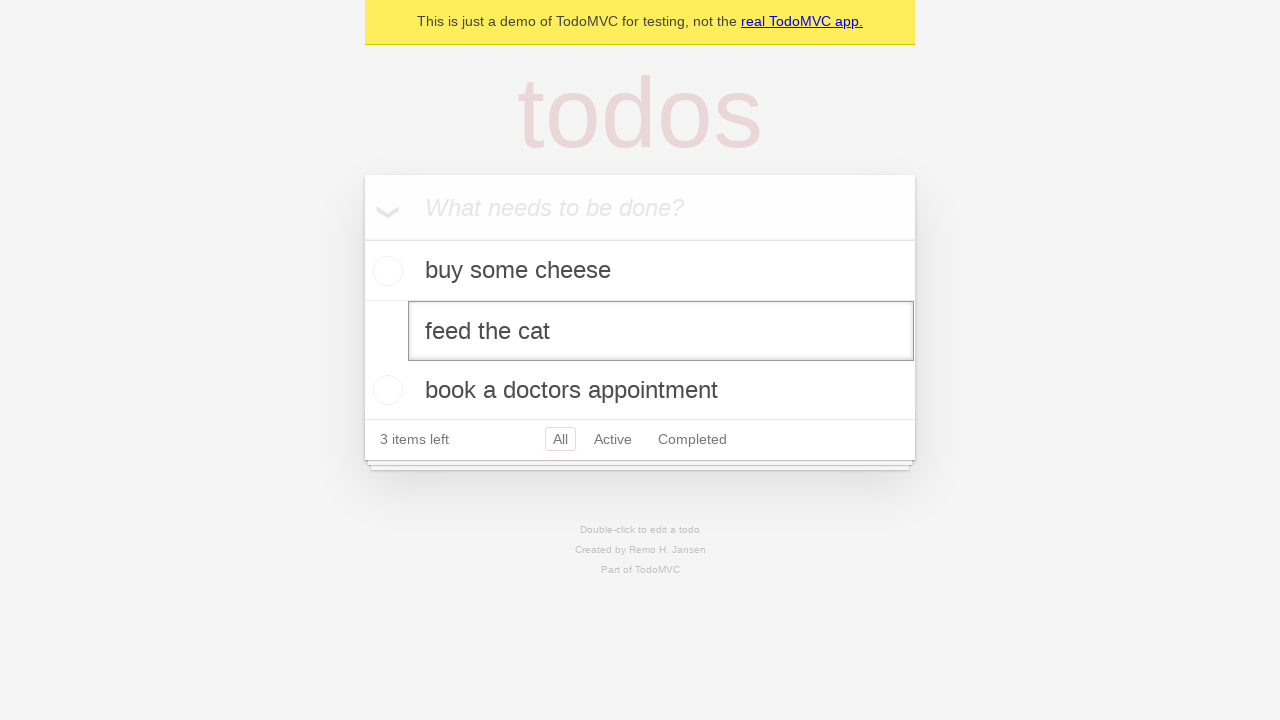

Filled edit field with 'buy some sausages' on internal:testid=[data-testid="todo-item"s] >> nth=1 >> internal:role=textbox[nam
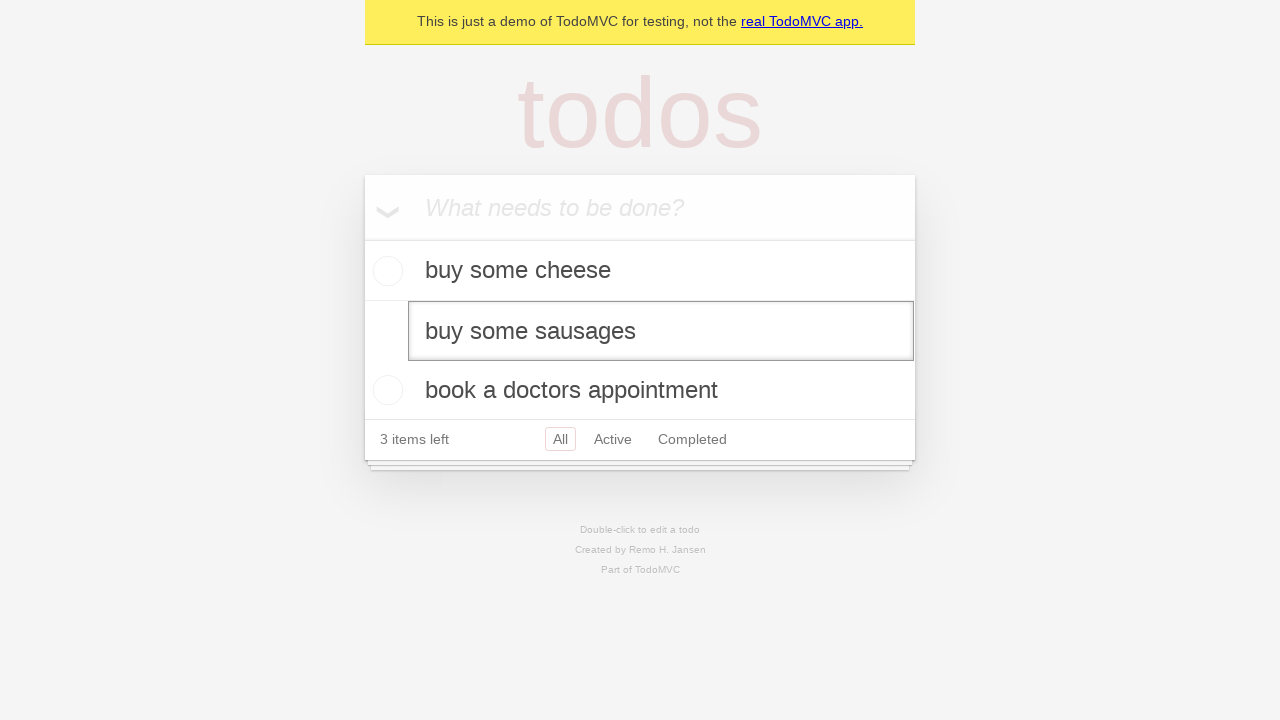

Pressed Escape to cancel edit without saving changes on internal:testid=[data-testid="todo-item"s] >> nth=1 >> internal:role=textbox[nam
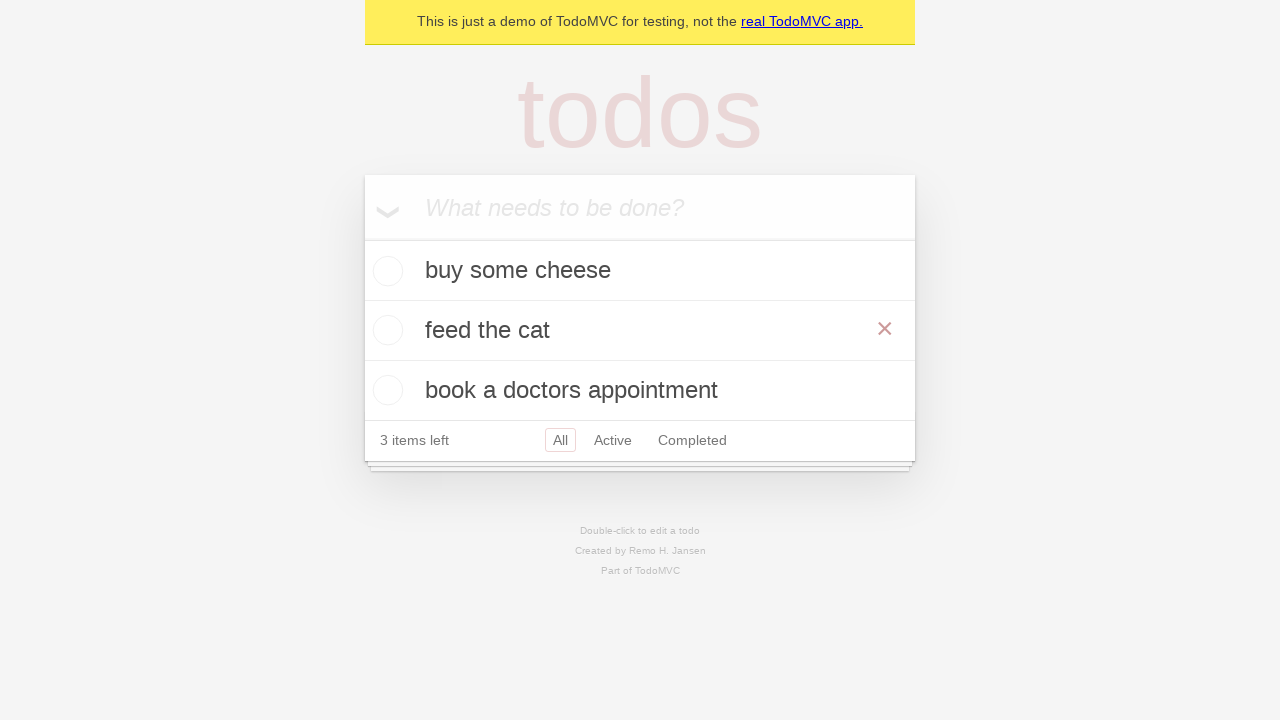

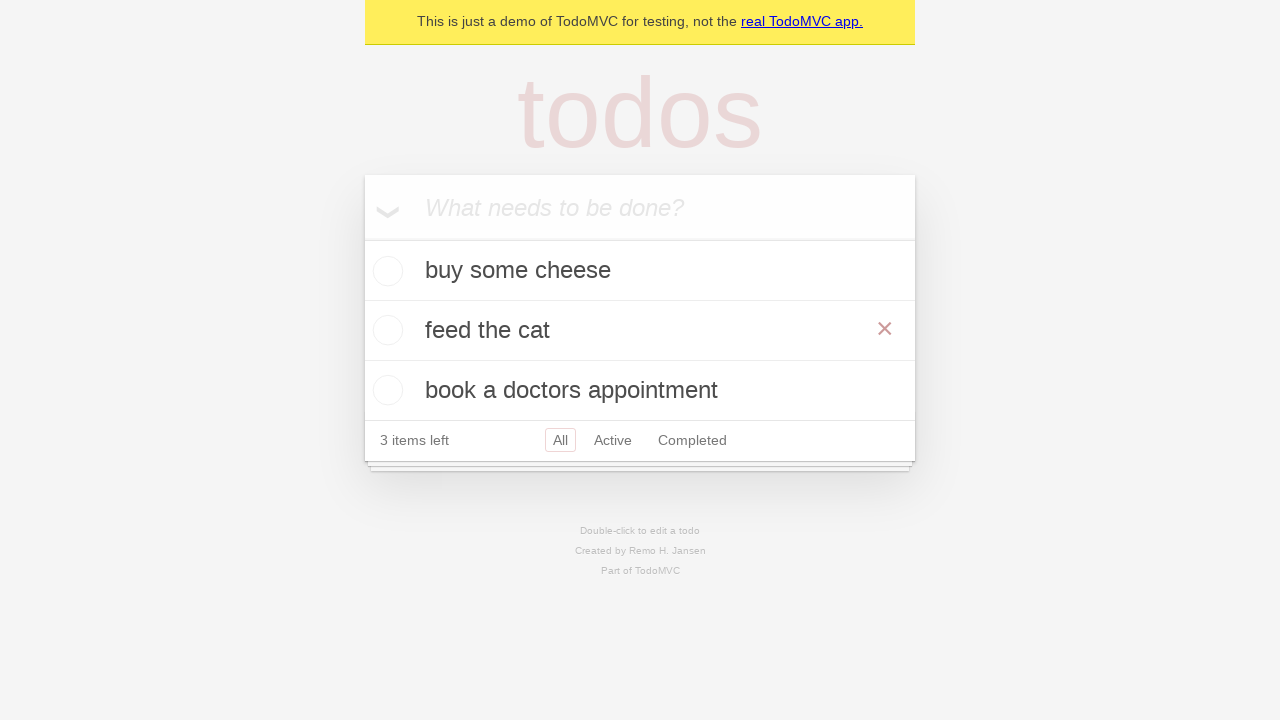